Tests radio button handling on a practice page by locating sport radio buttons and selecting the hockey option

Starting URL: https://practice.cydeo.com/radio_buttons

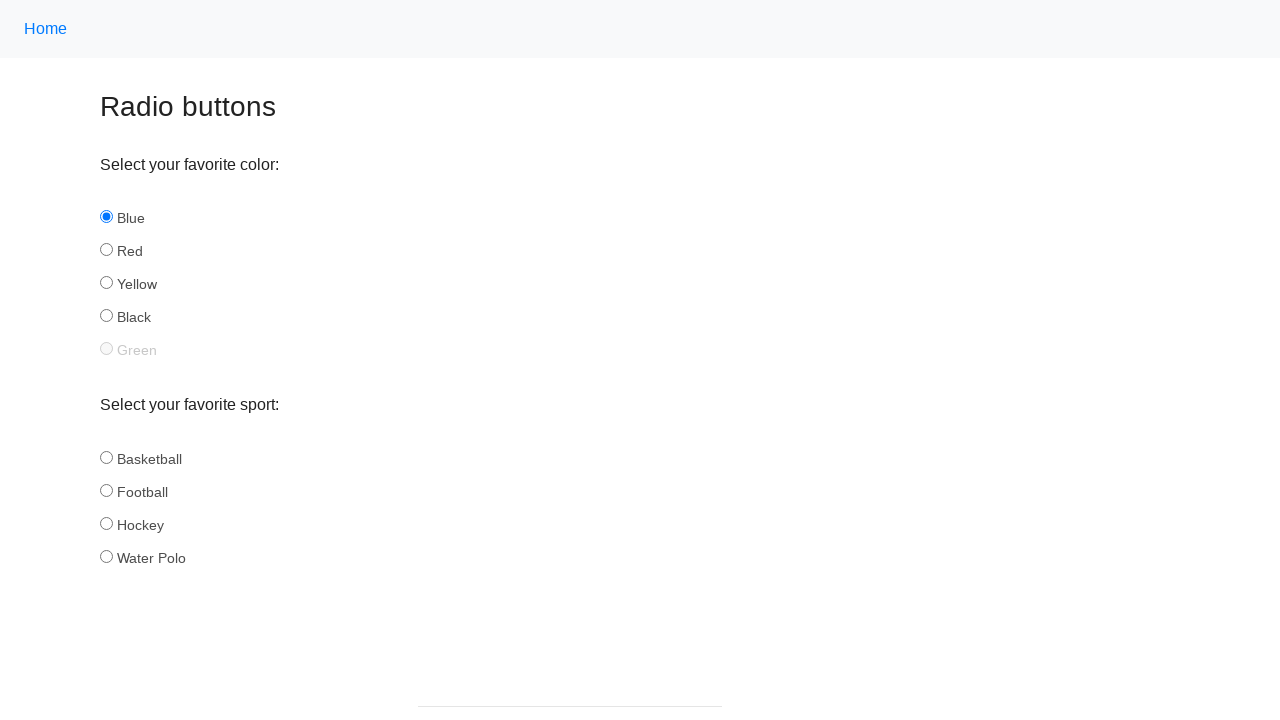

Waited for sport radio buttons to be visible
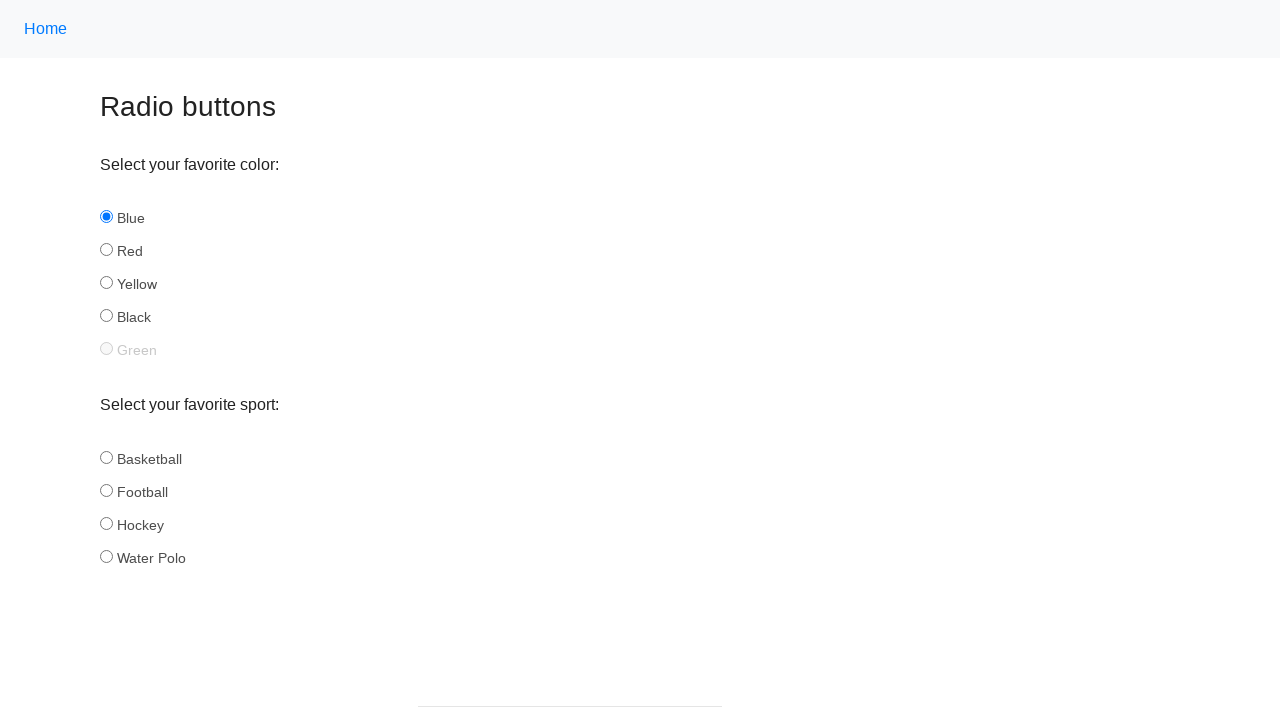

Located all sport radio buttons
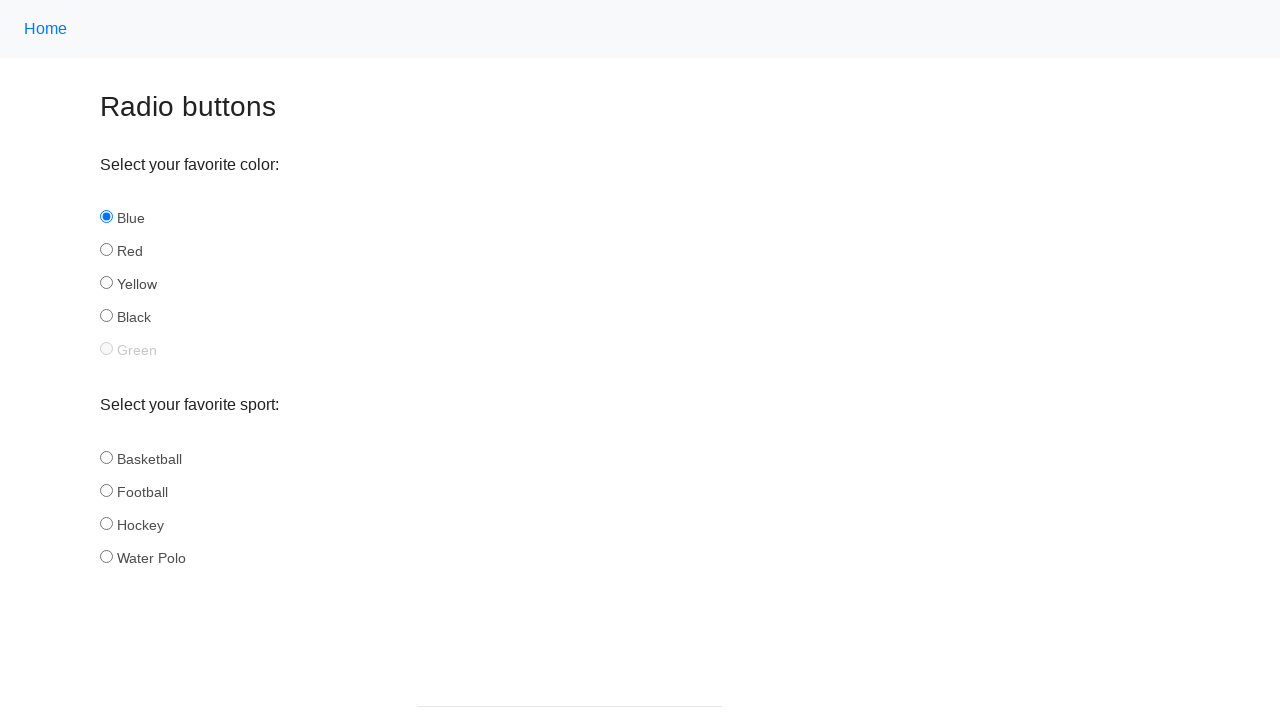

Retrieved count of sport radio buttons: 4
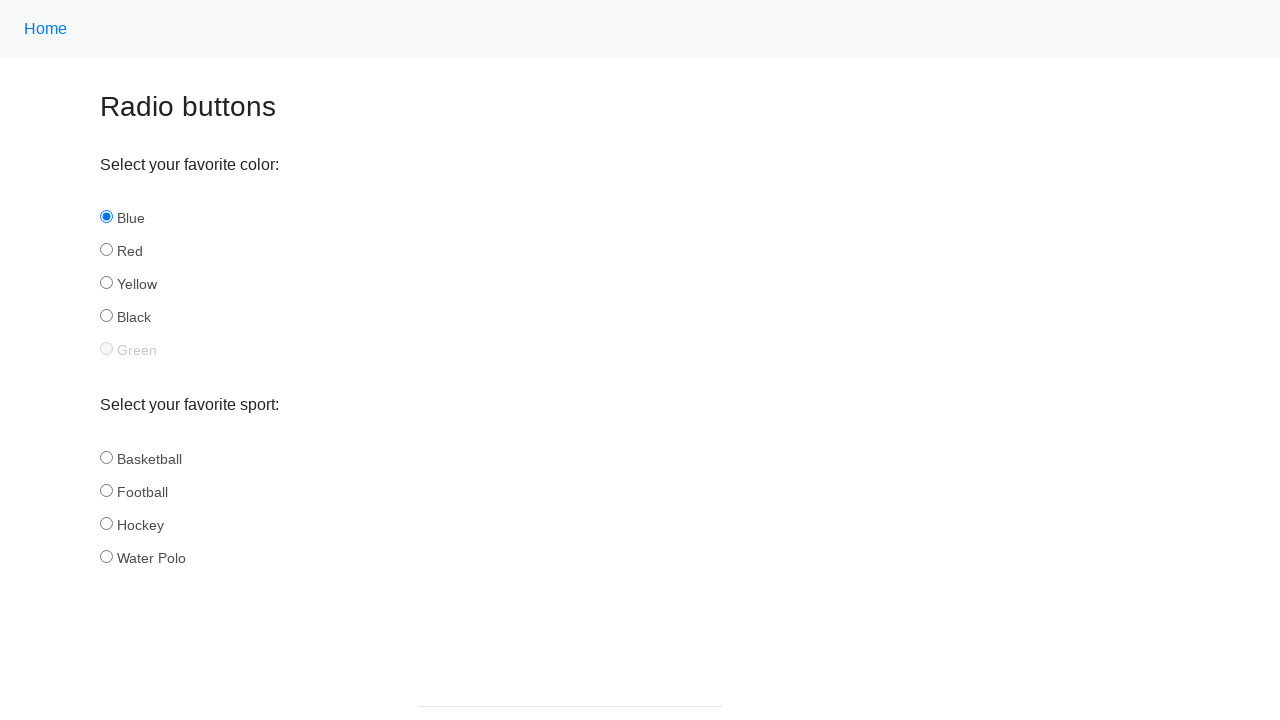

Retrieved radio button id: basketball
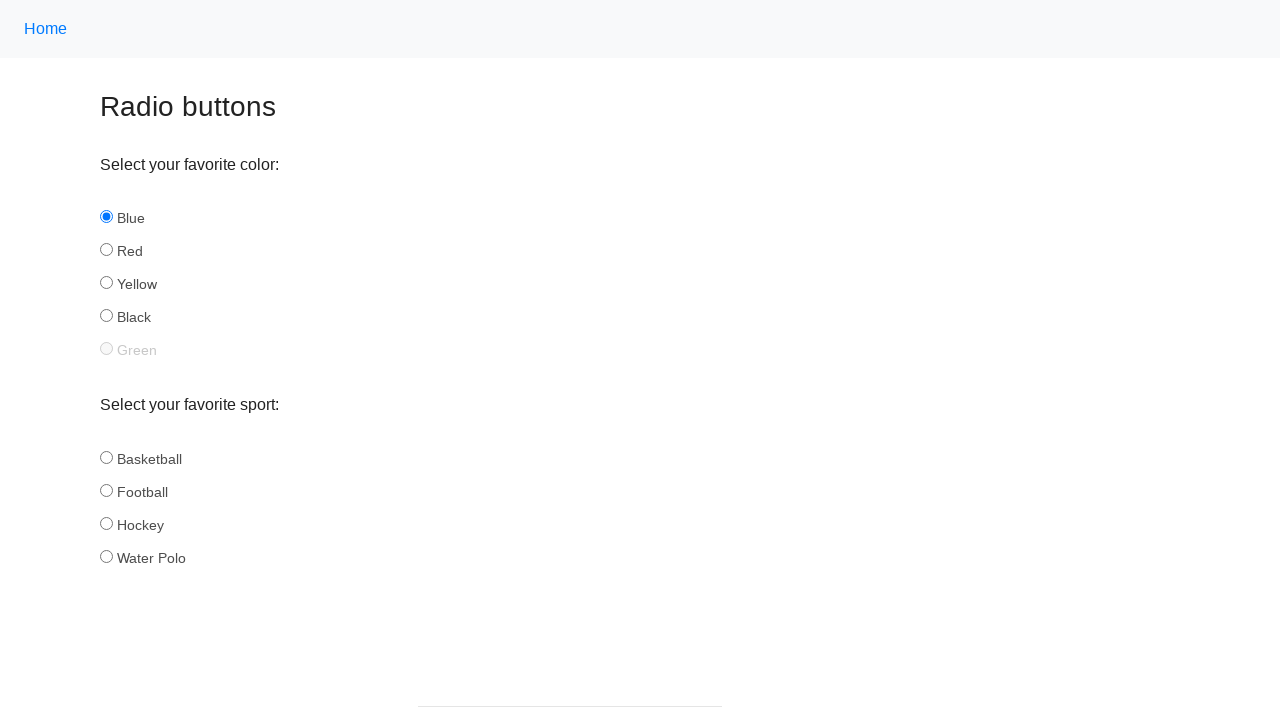

Retrieved radio button id: football
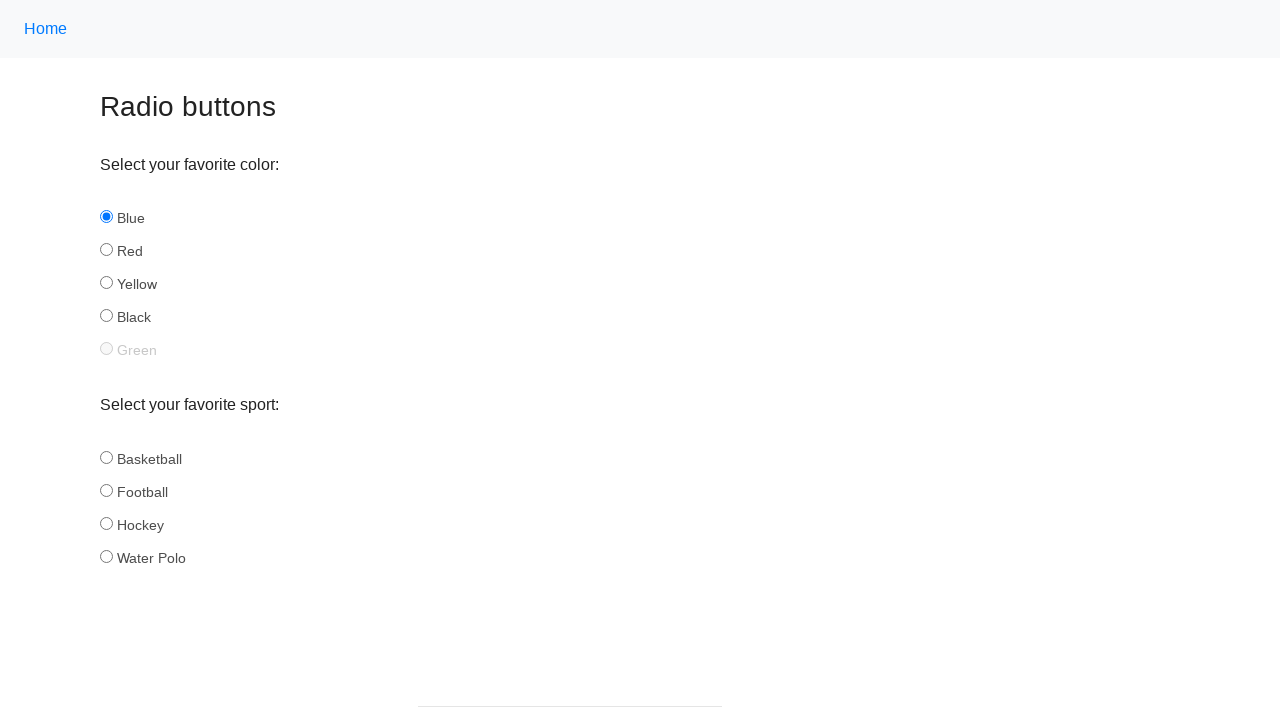

Retrieved radio button id: hockey
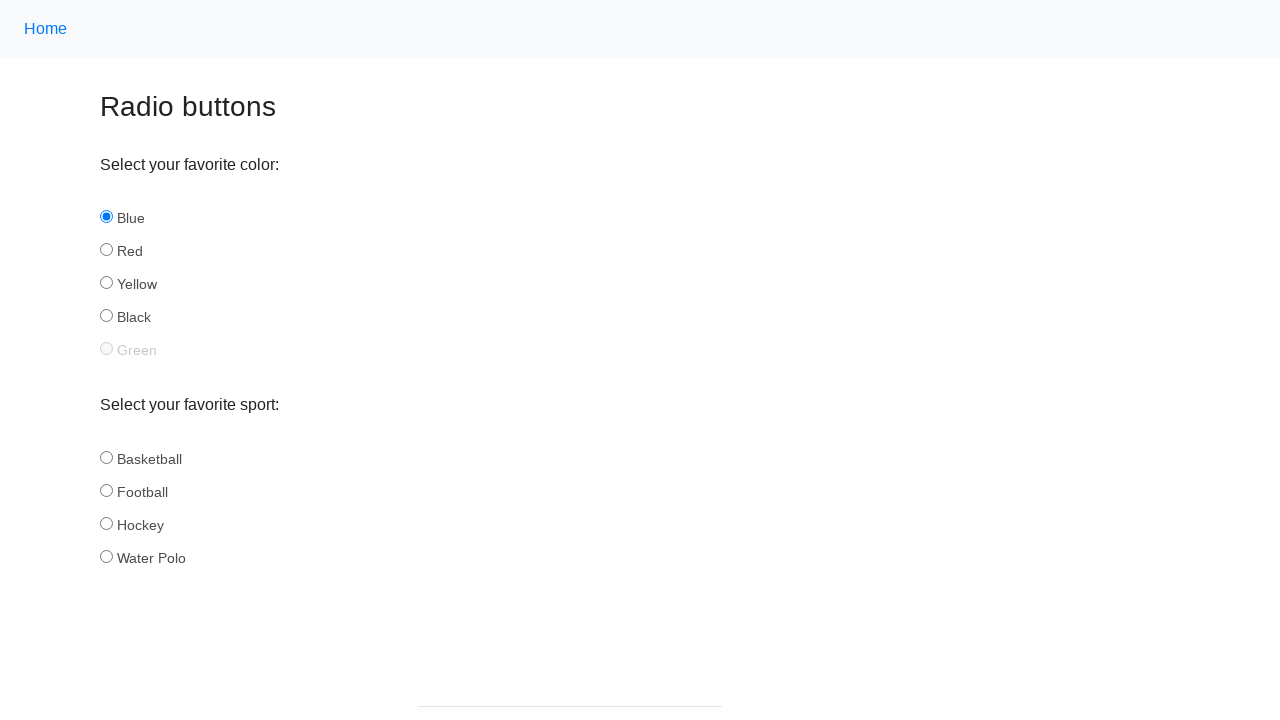

Selected hockey radio button at (106, 523) on input[name='sport'] >> nth=2
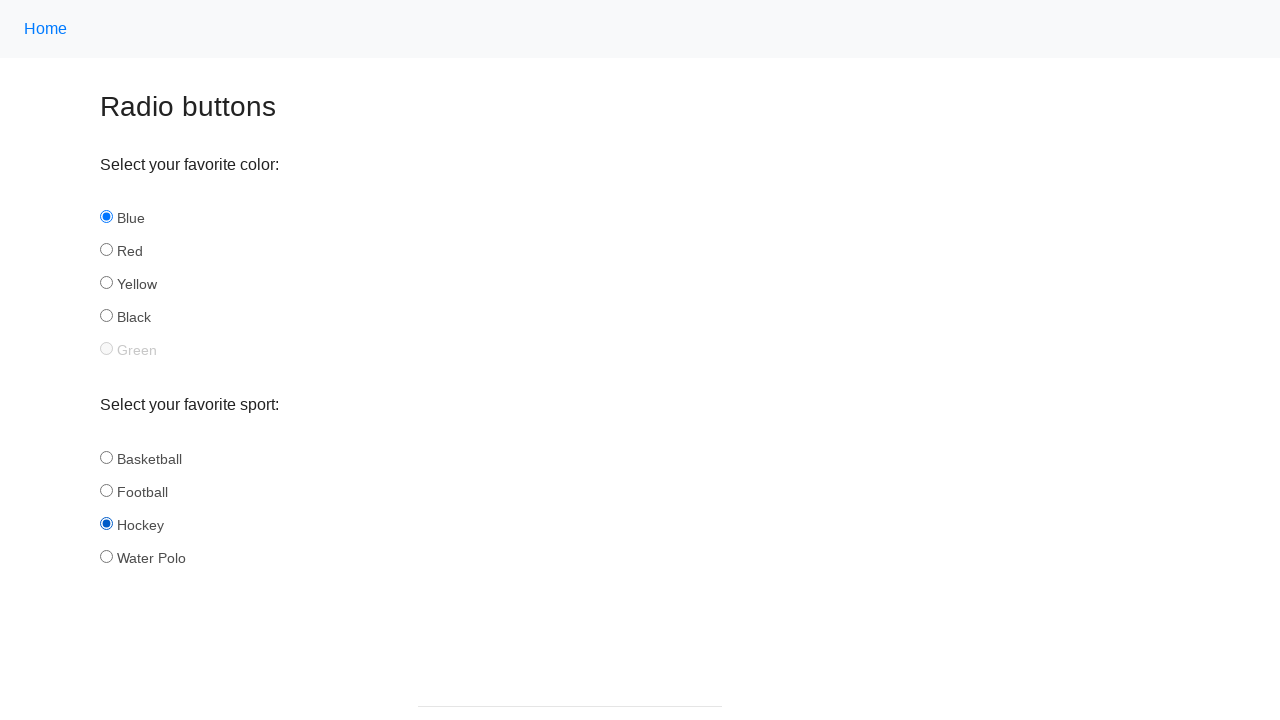

Retrieved radio button id: water_polo
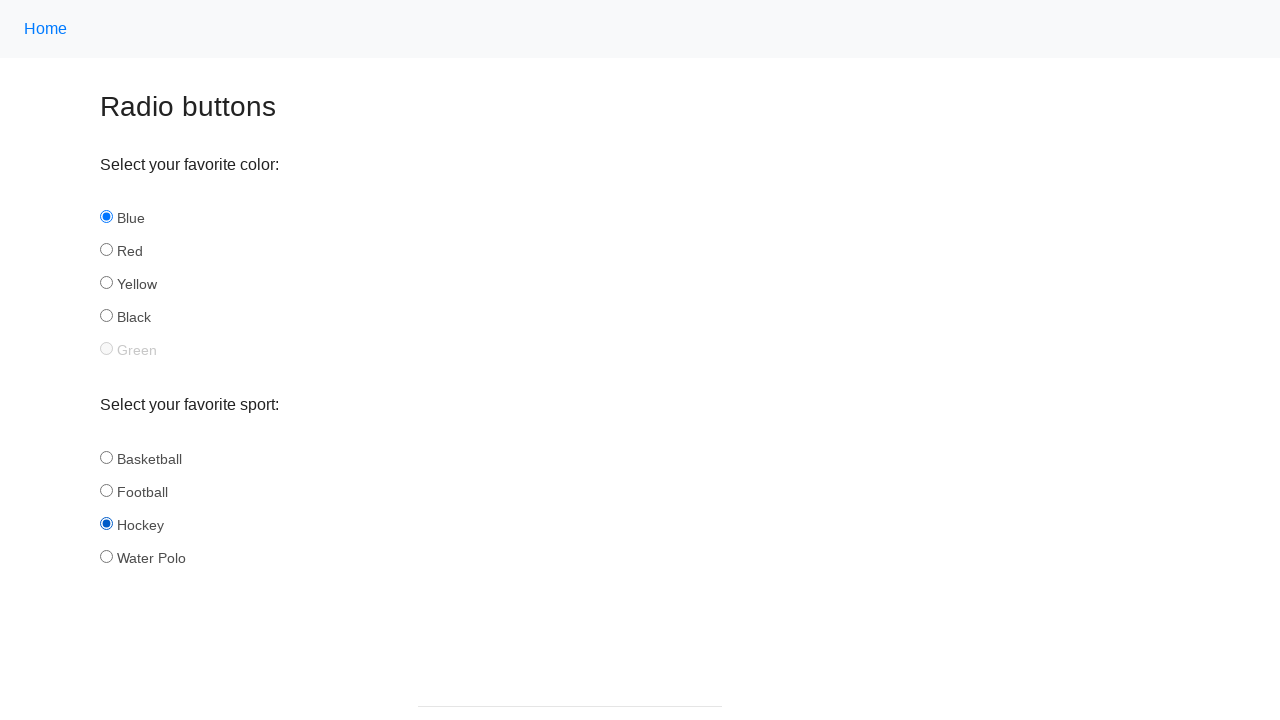

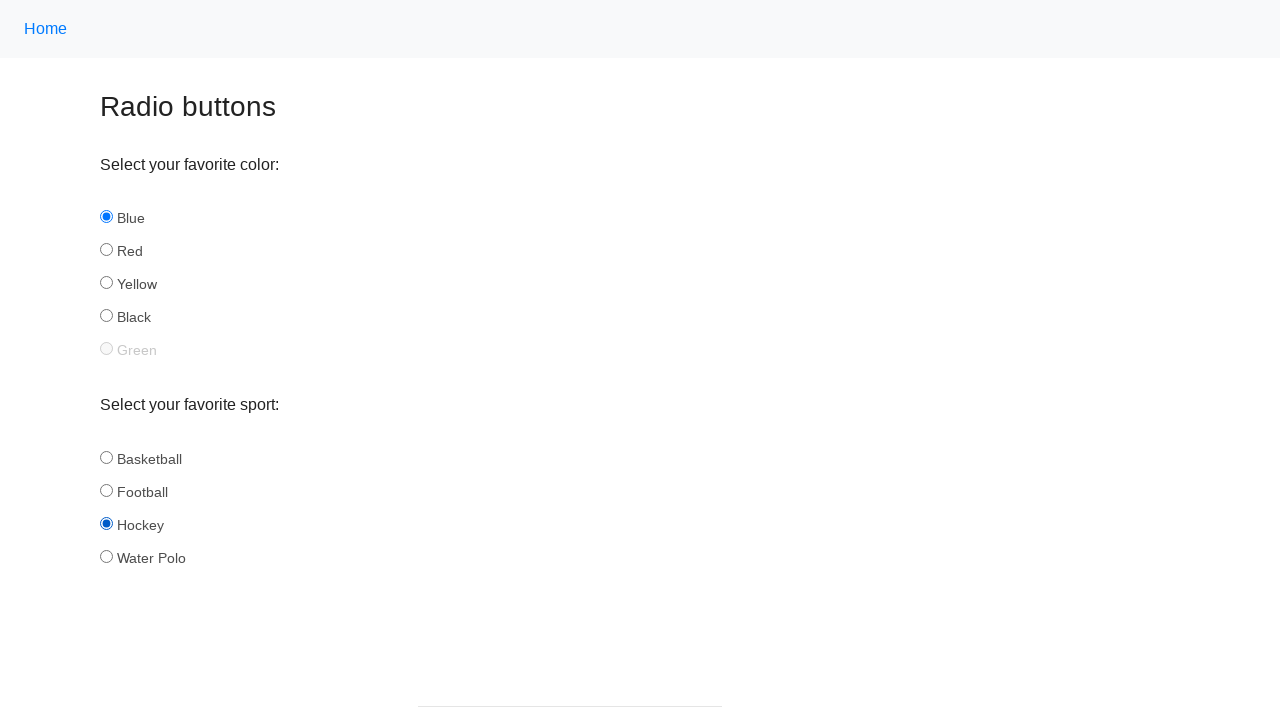